Tests interaction with iframe elements by switching to frame2 and verifying text content within the frame

Starting URL: https://demoqa.com/frames

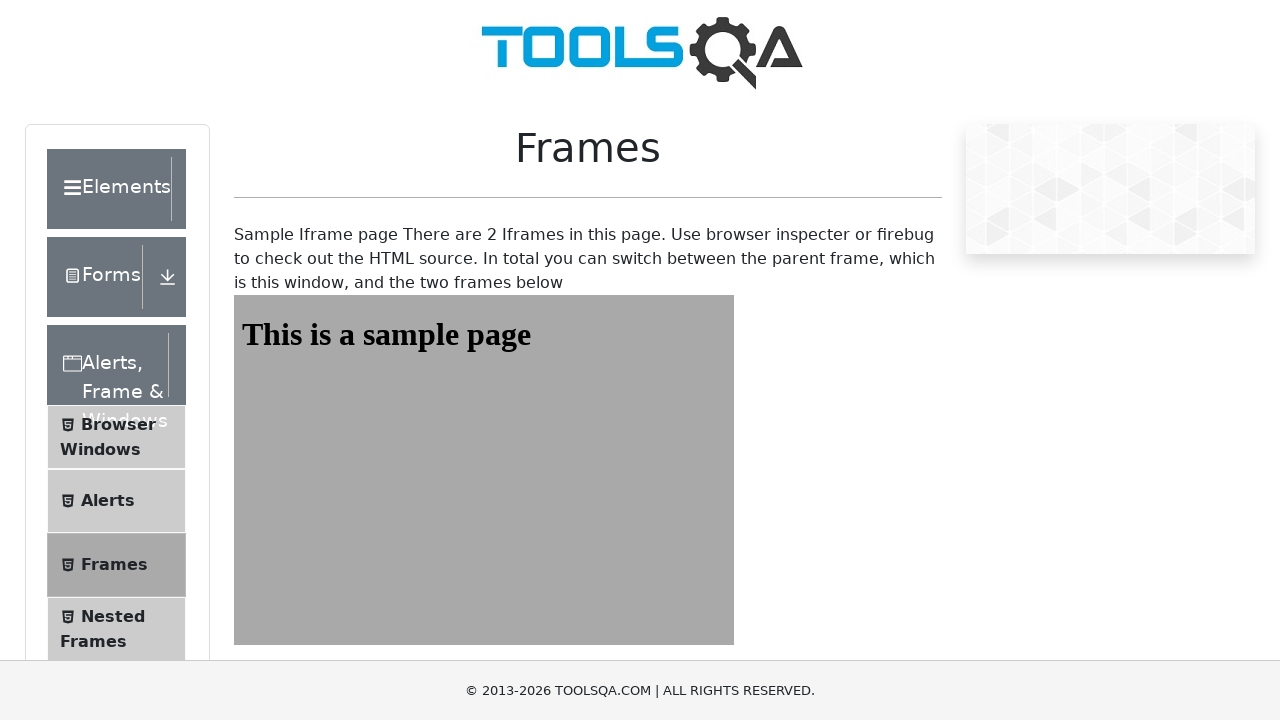

Navigated to https://demoqa.com/frames
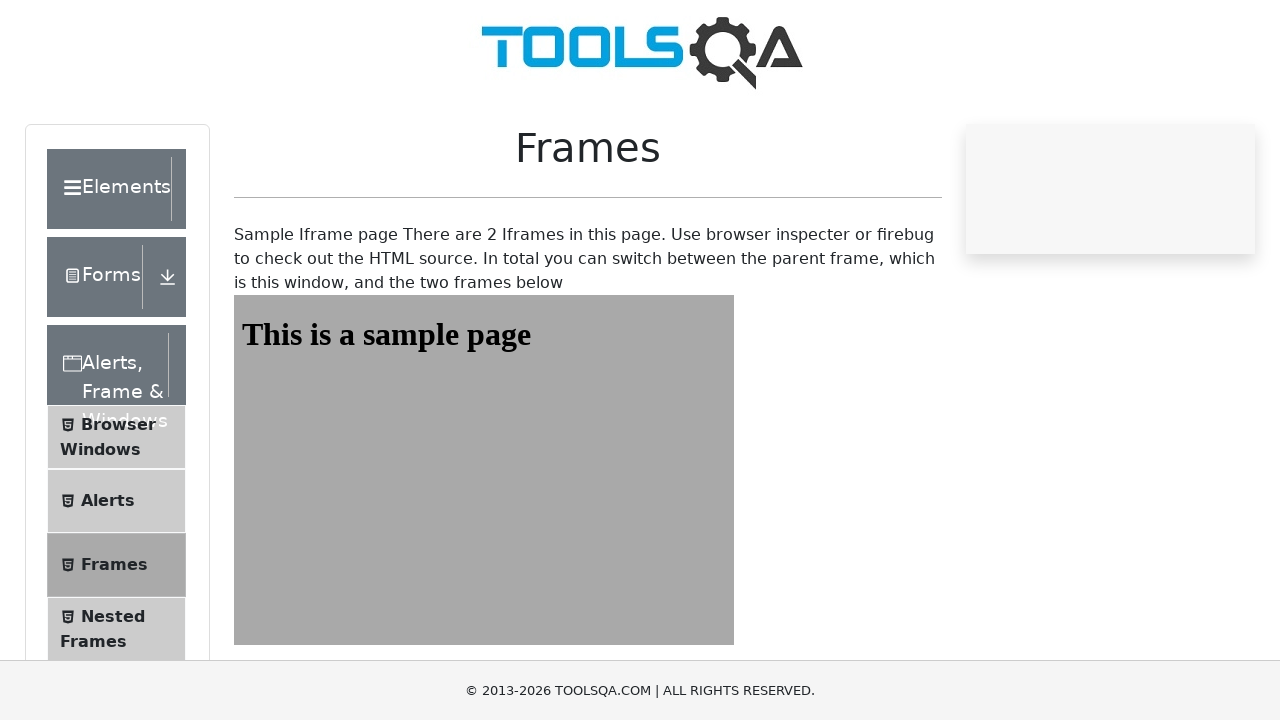

Located frame2 element
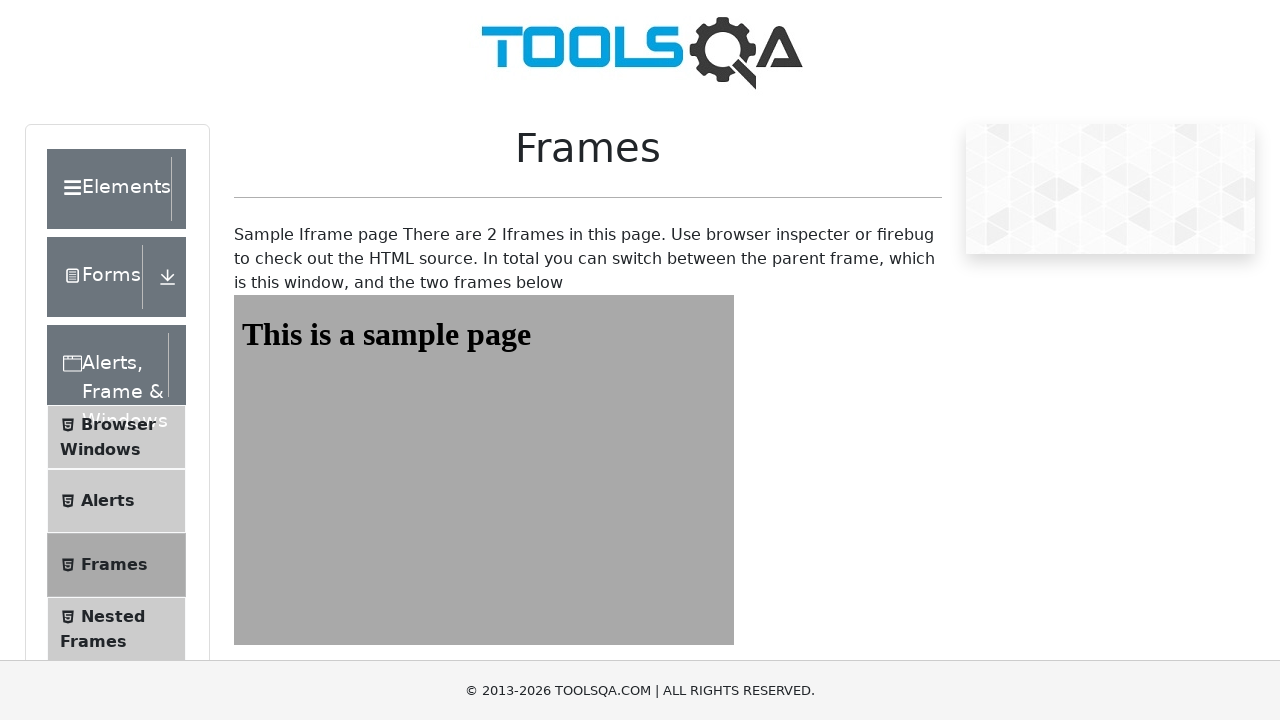

Located heading element with id 'sampleHeading' within frame2
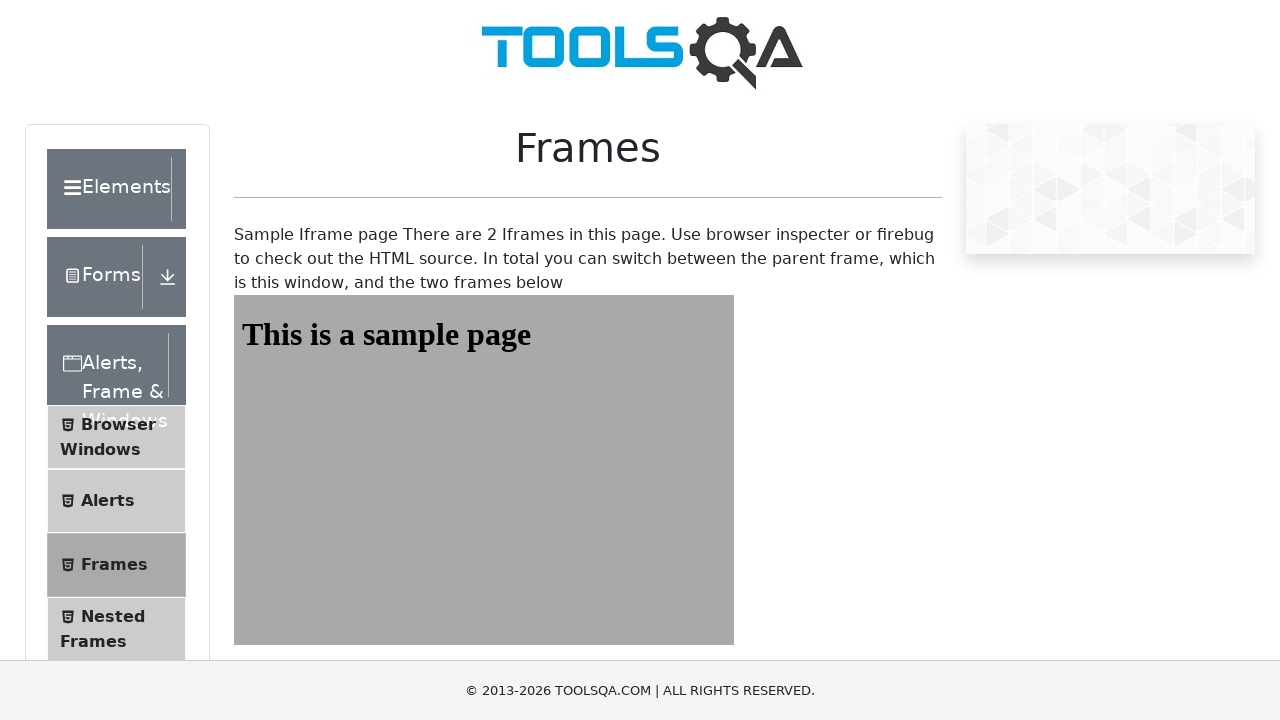

Verified heading text equals 'This is a sample page'
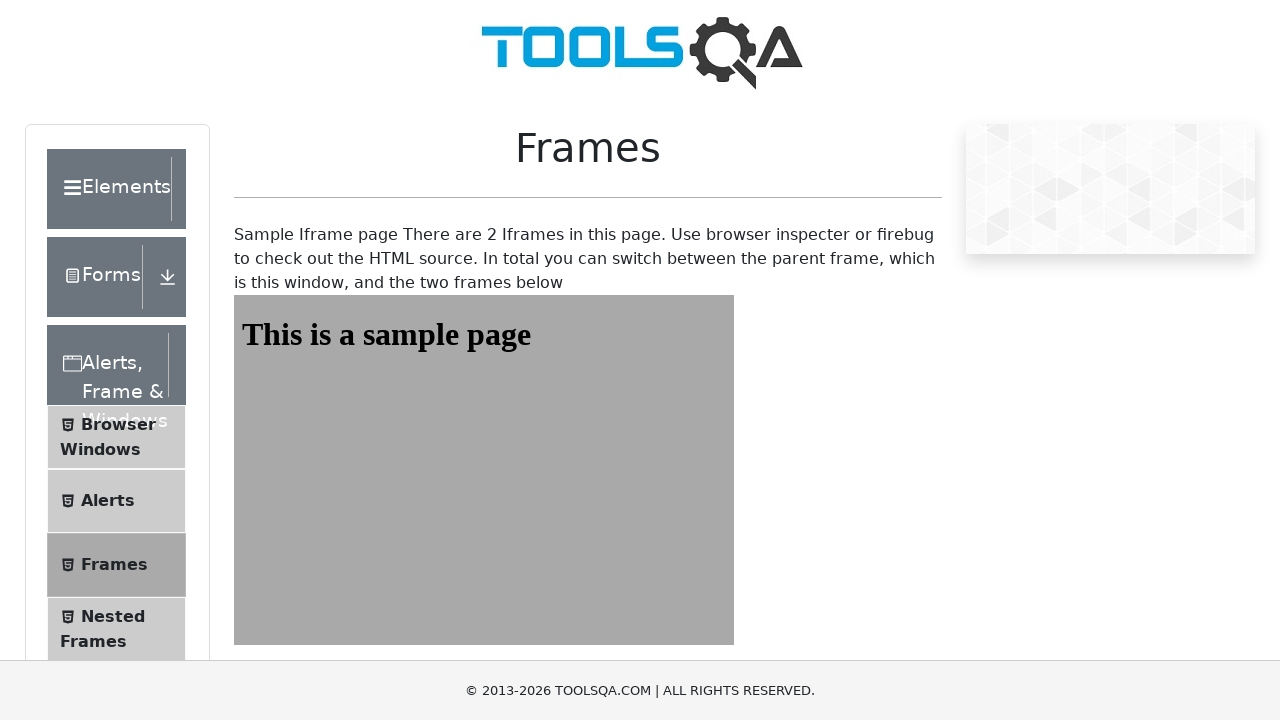

Verified heading is visible
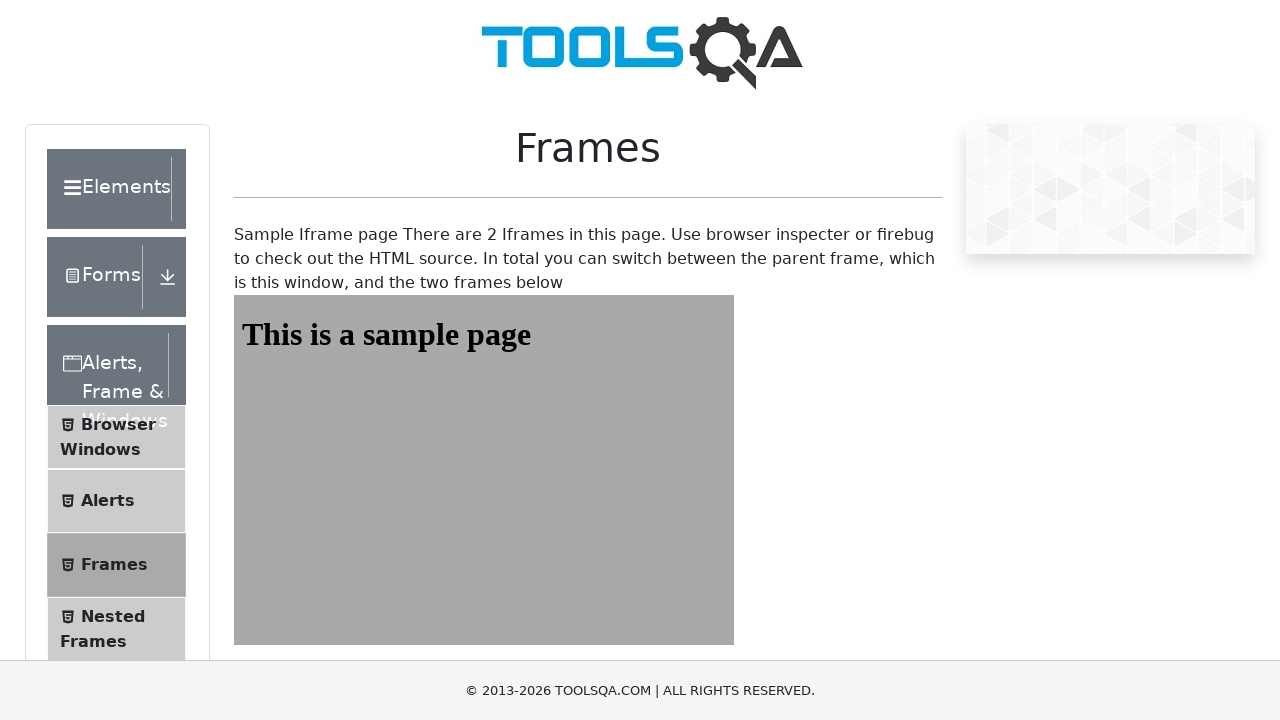

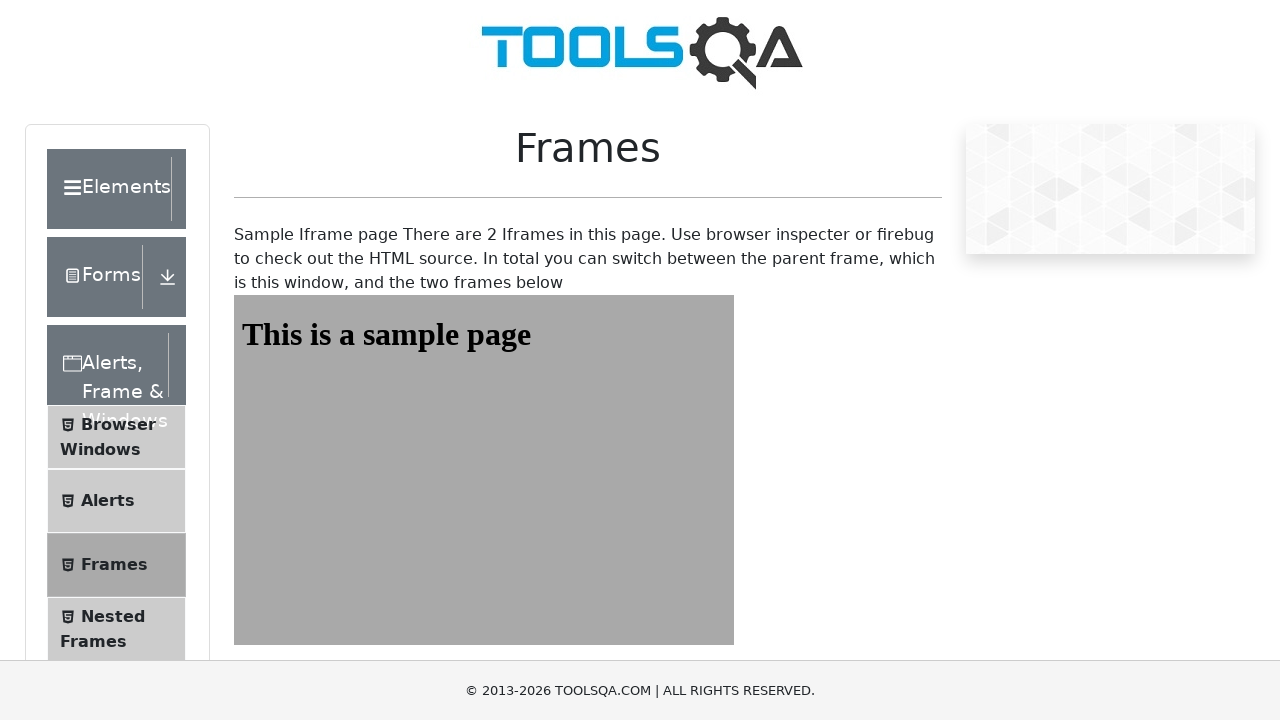